Navigates to the DemoQA links page and verifies that link elements are present on the page

Starting URL: https://demoqa.com/links

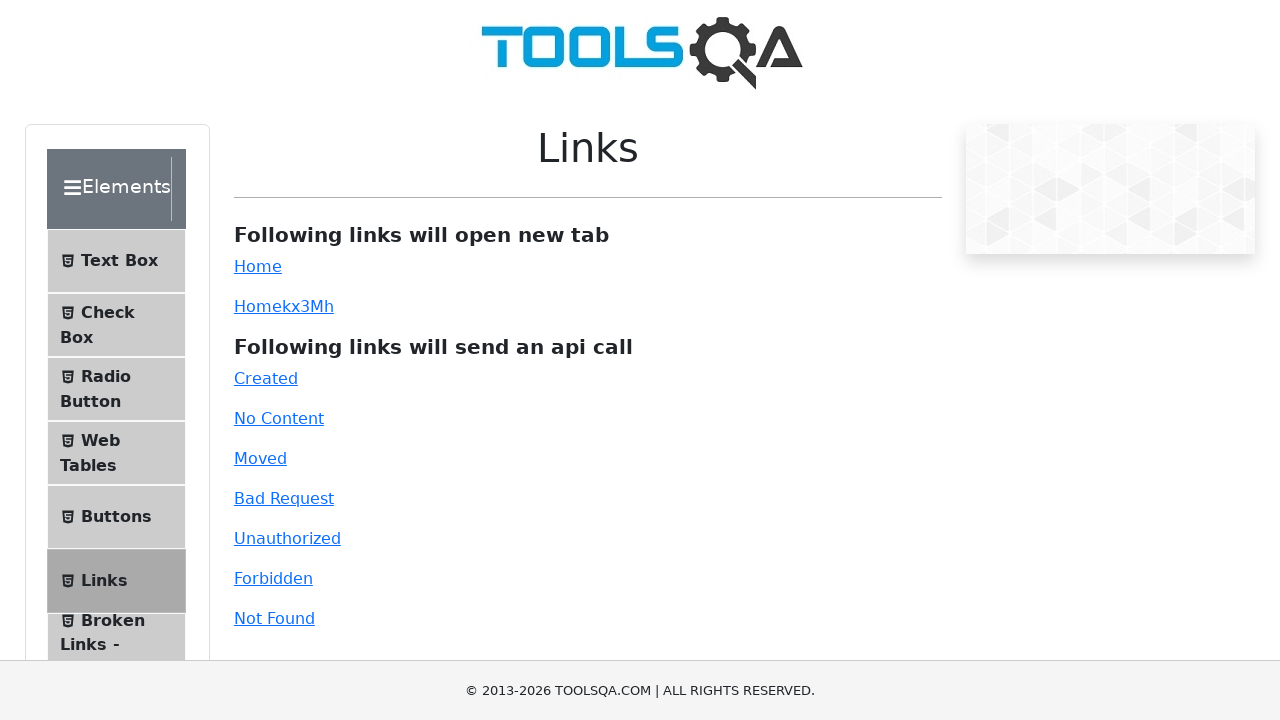

Navigated to DemoQA links page (https://demoqa.com/links)
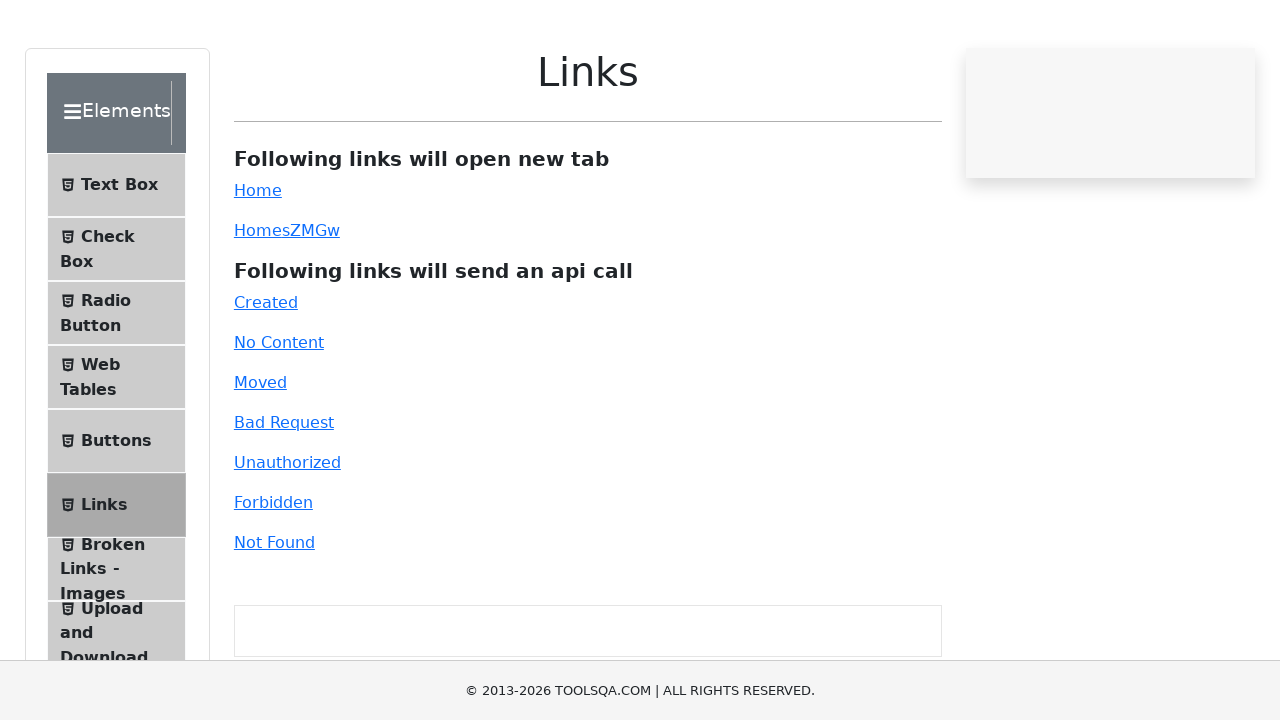

Links are present on the page
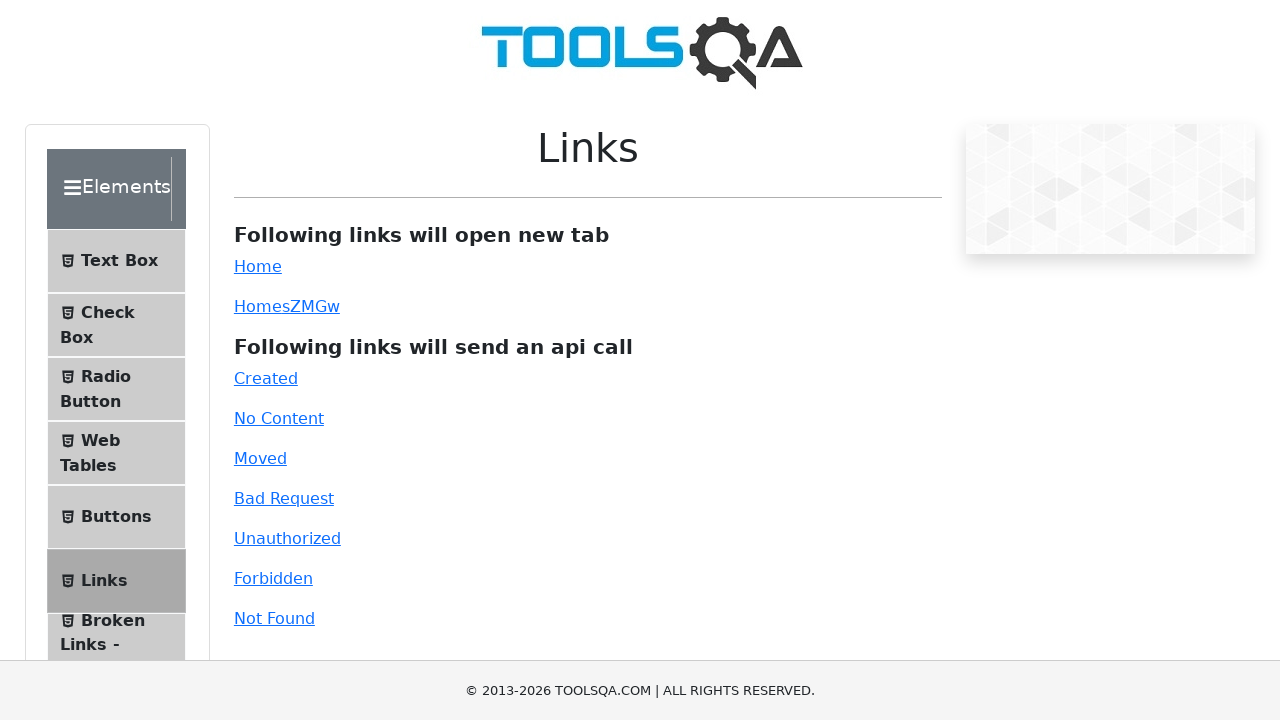

First link element is visible
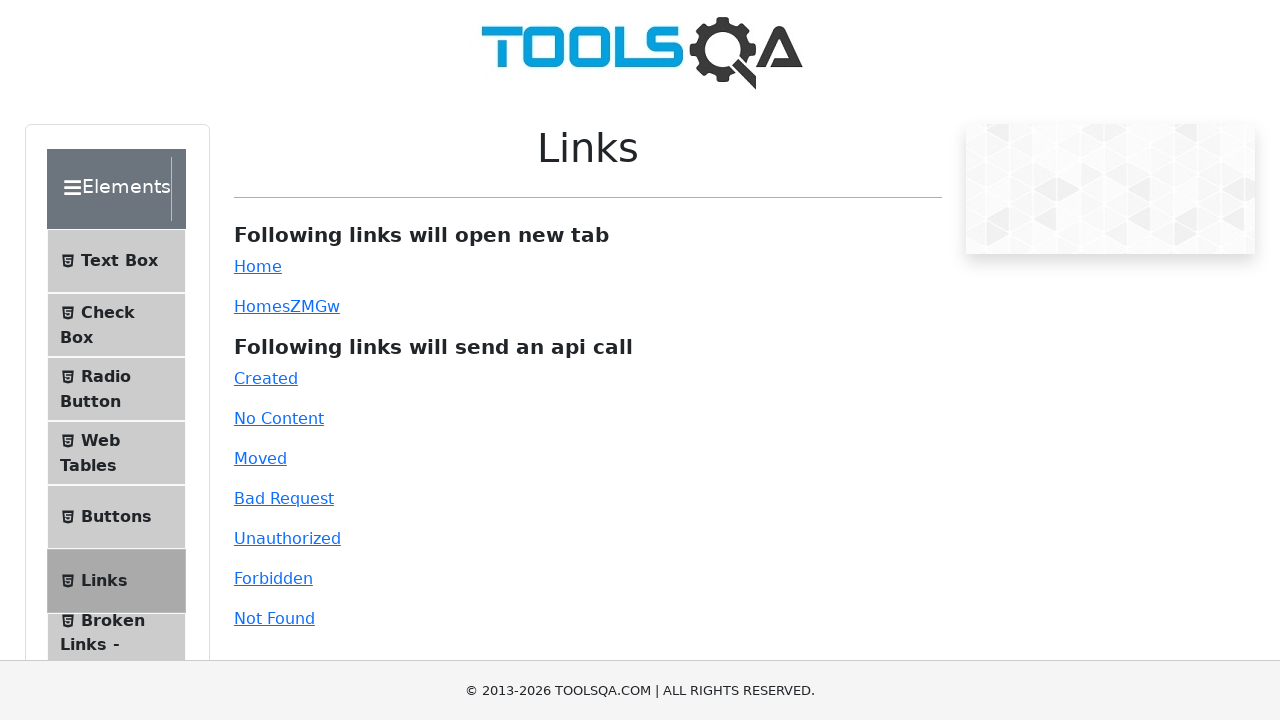

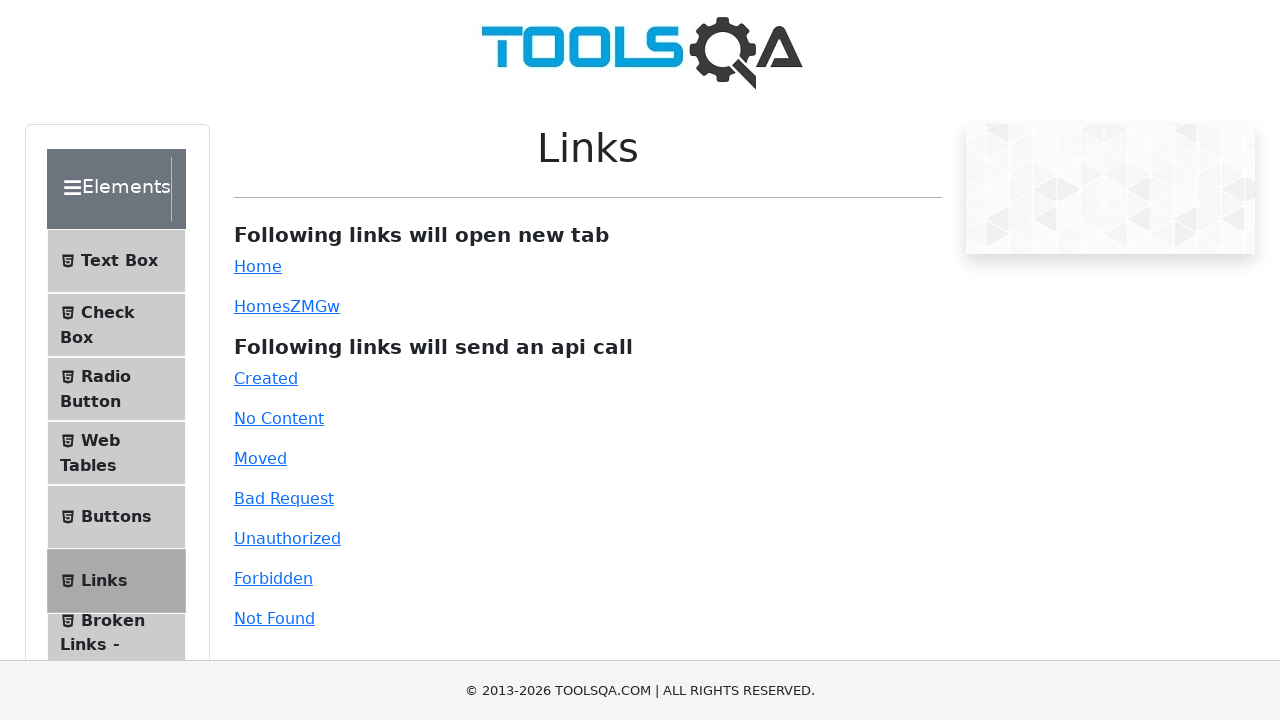